Tests login functionality and verifies inventory items are displayed

Starting URL: https://www.saucedemo.com/

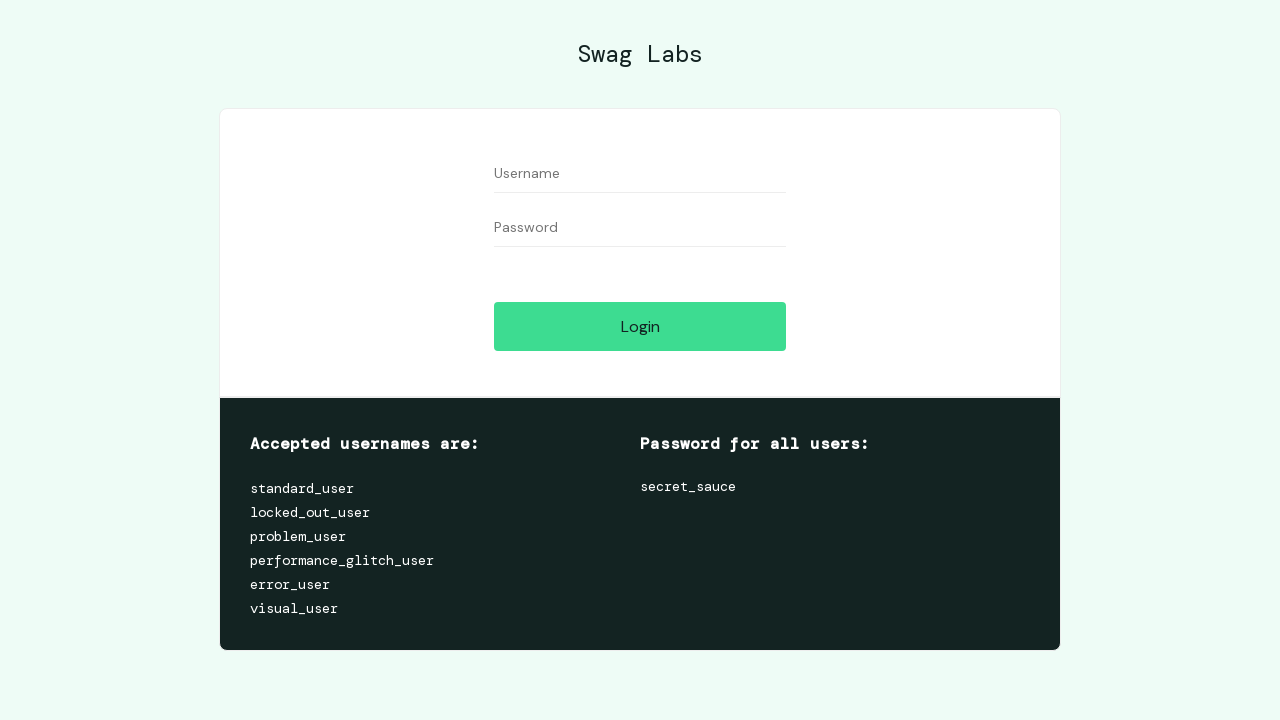

Filled username field with 'standard_user' on #user-name
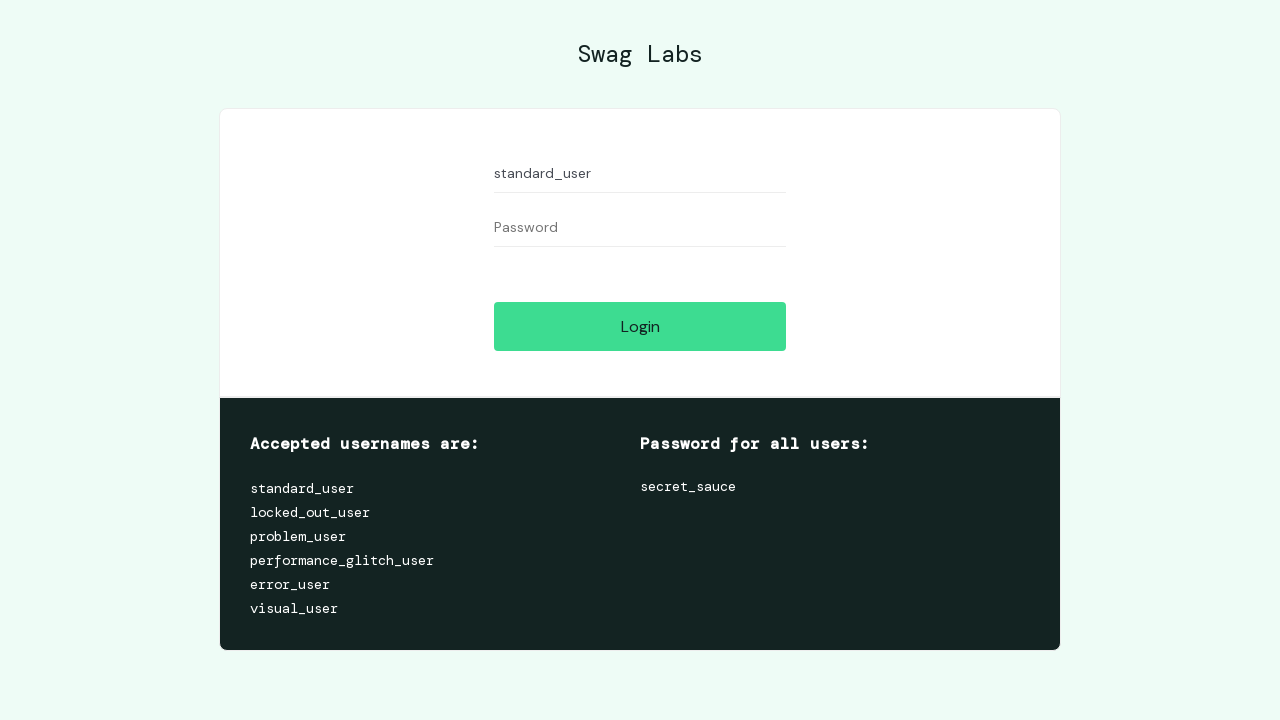

Filled password field with 'secret_sauce' on #password
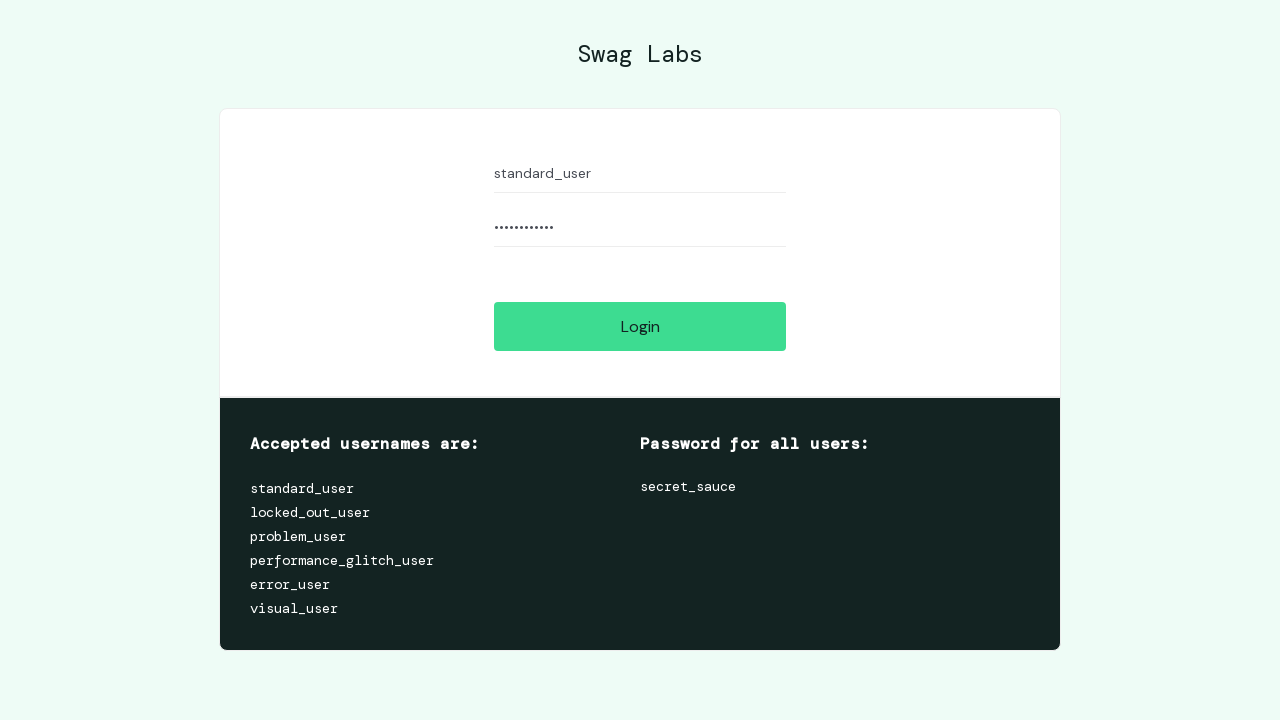

Clicked login button at (640, 326) on #login-button
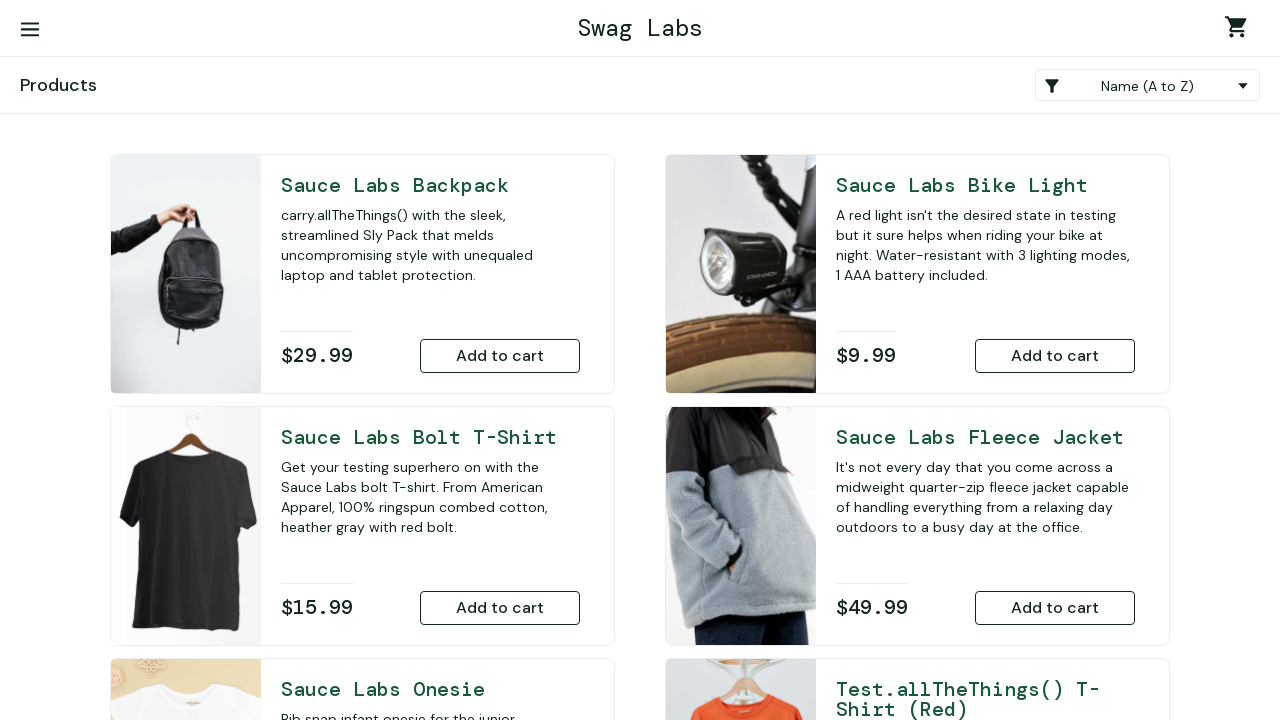

Inventory list loaded
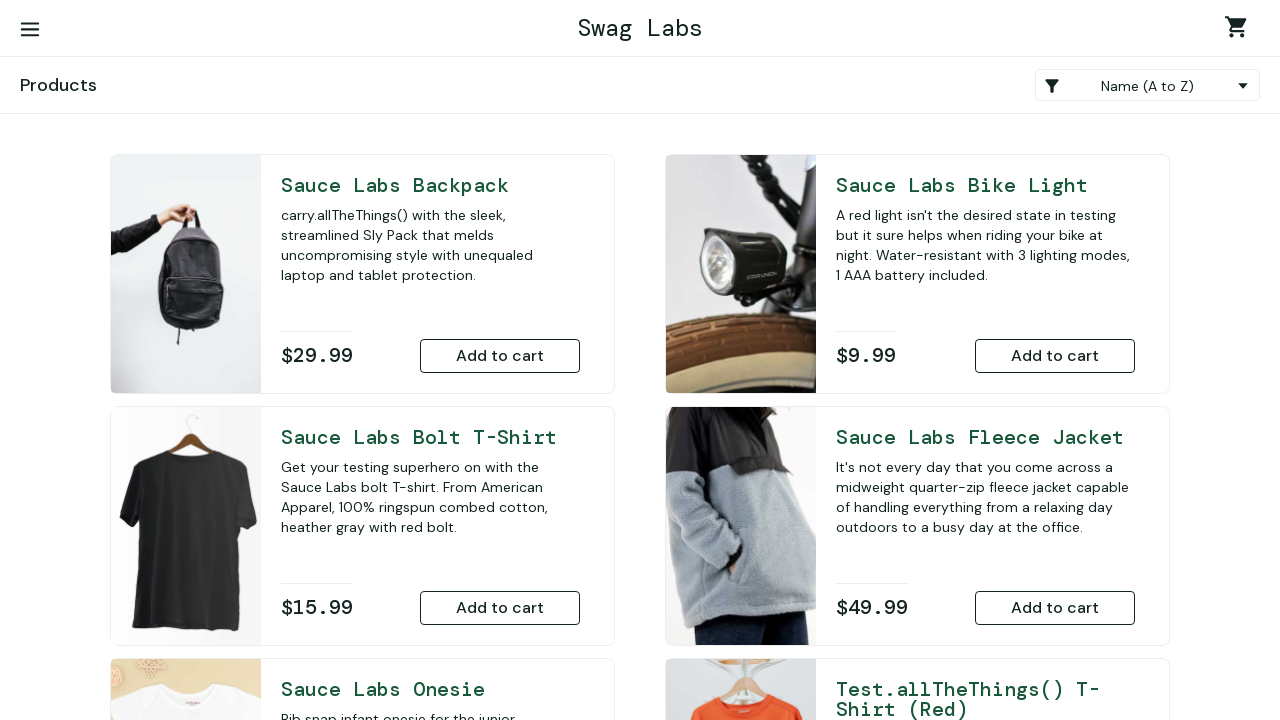

Inventory items displayed
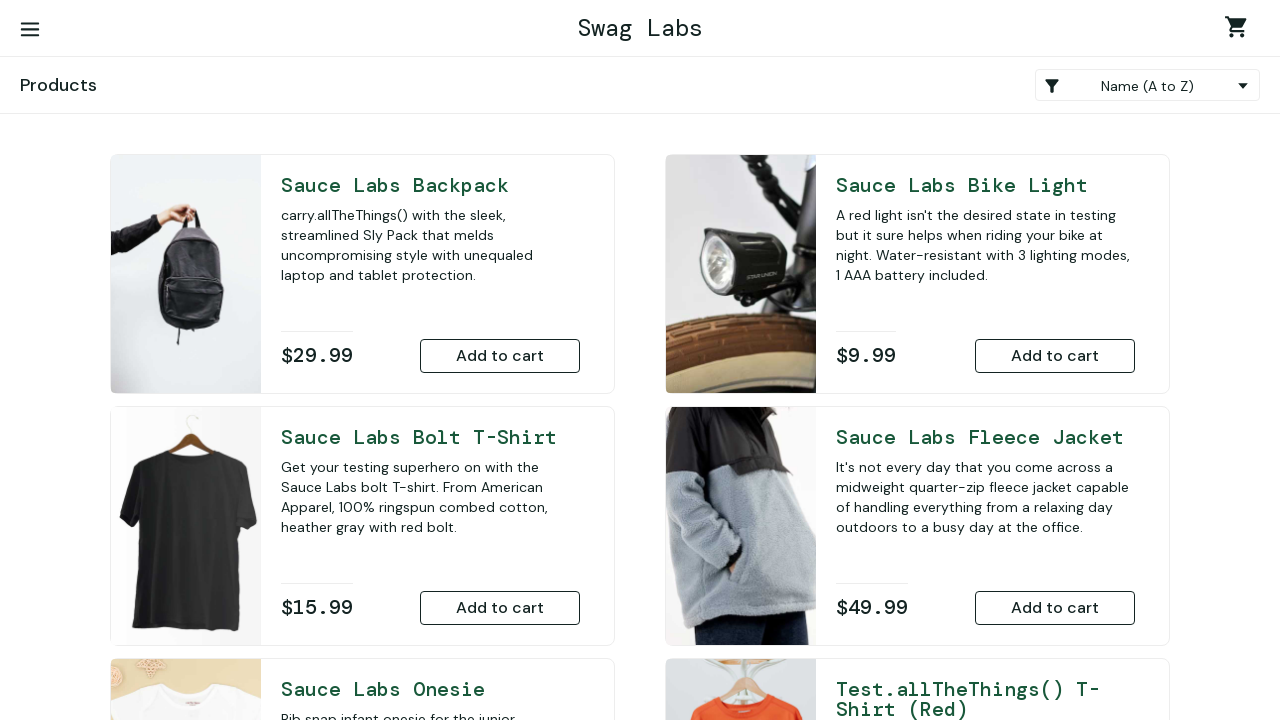

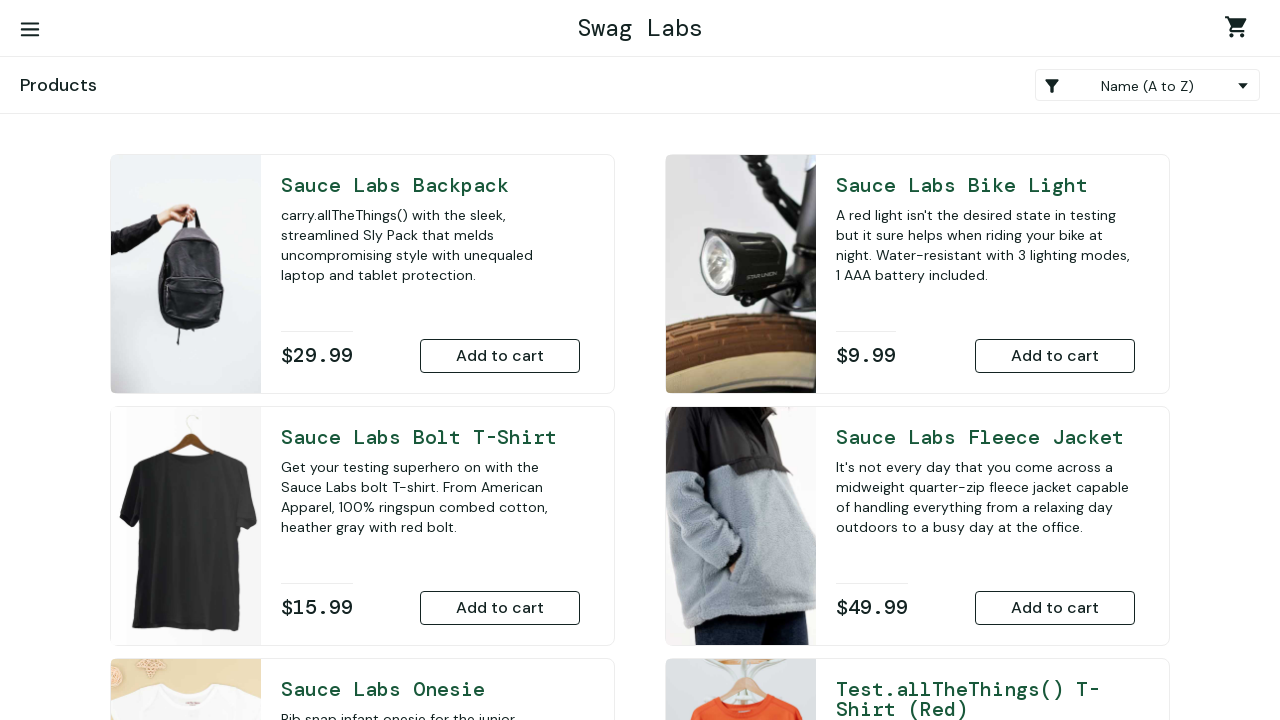